Tests A/B test opt-out functionality by visiting the split test page, verifying the initial A/B test state, adding an opt-out cookie, refreshing, and confirming the opt-out was successful.

Starting URL: http://the-internet.herokuapp.com/abtest

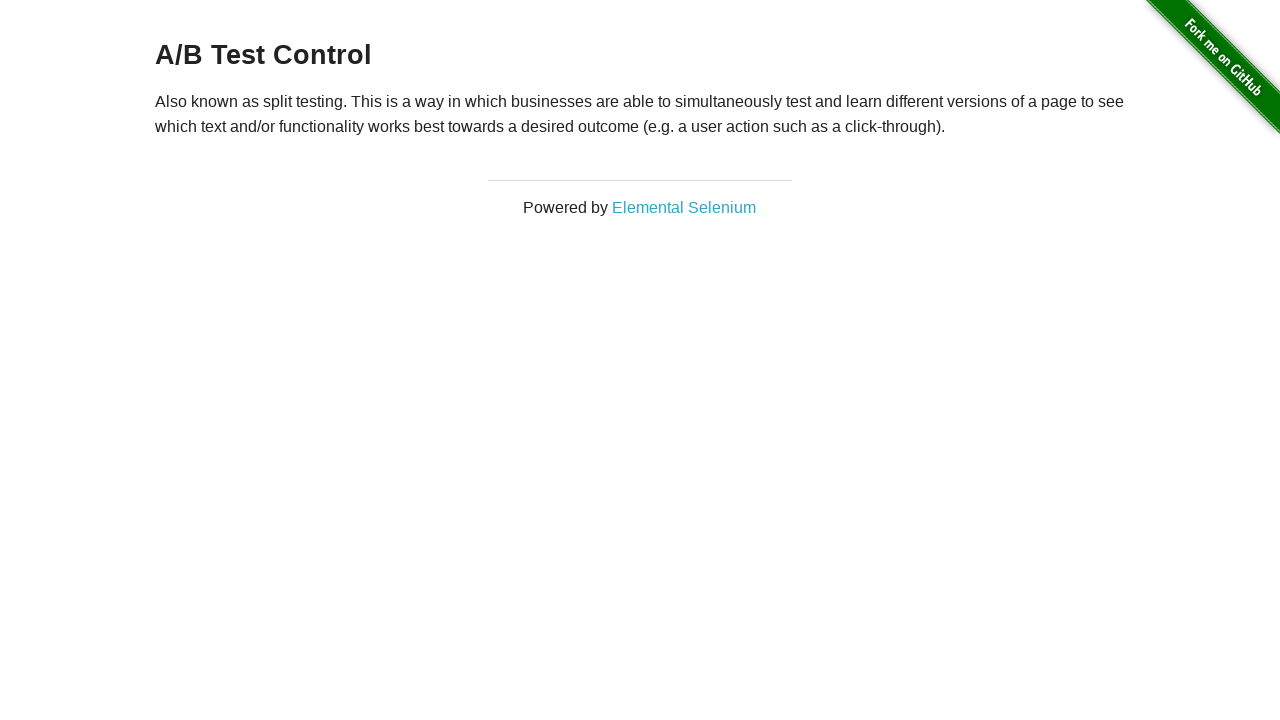

Retrieved initial heading text from A/B test page
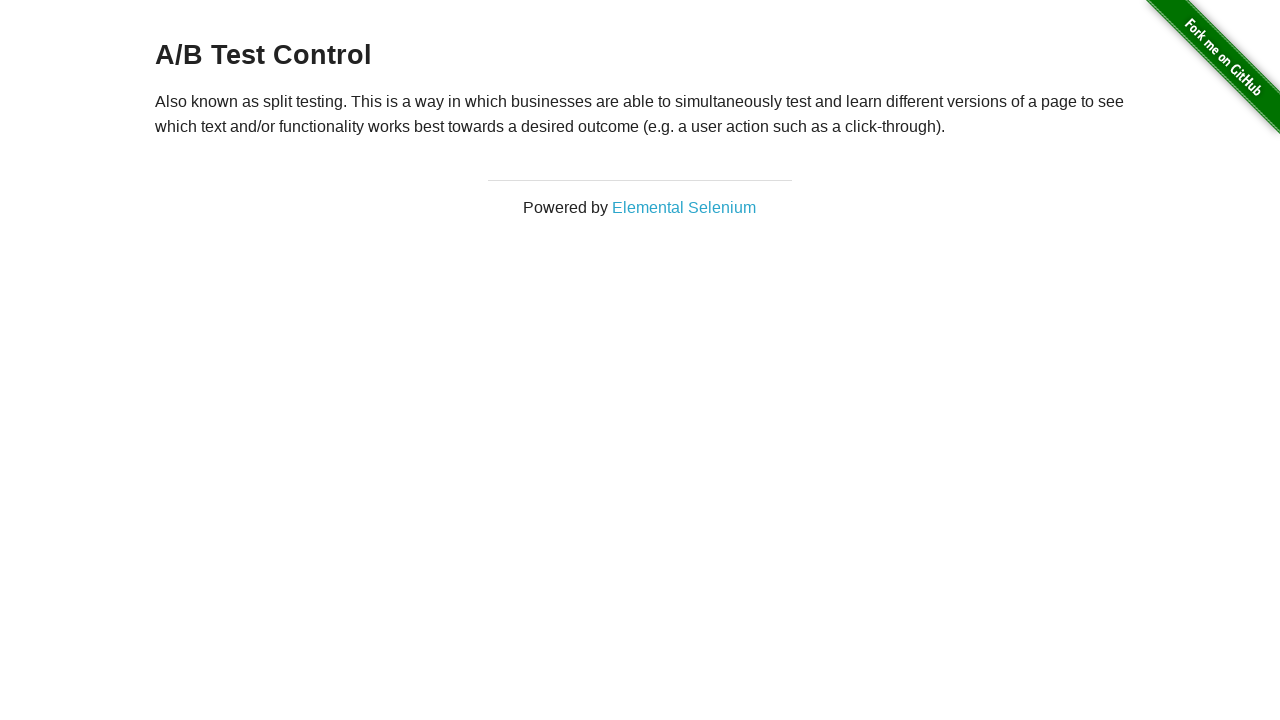

Verified heading shows valid A/B test variant
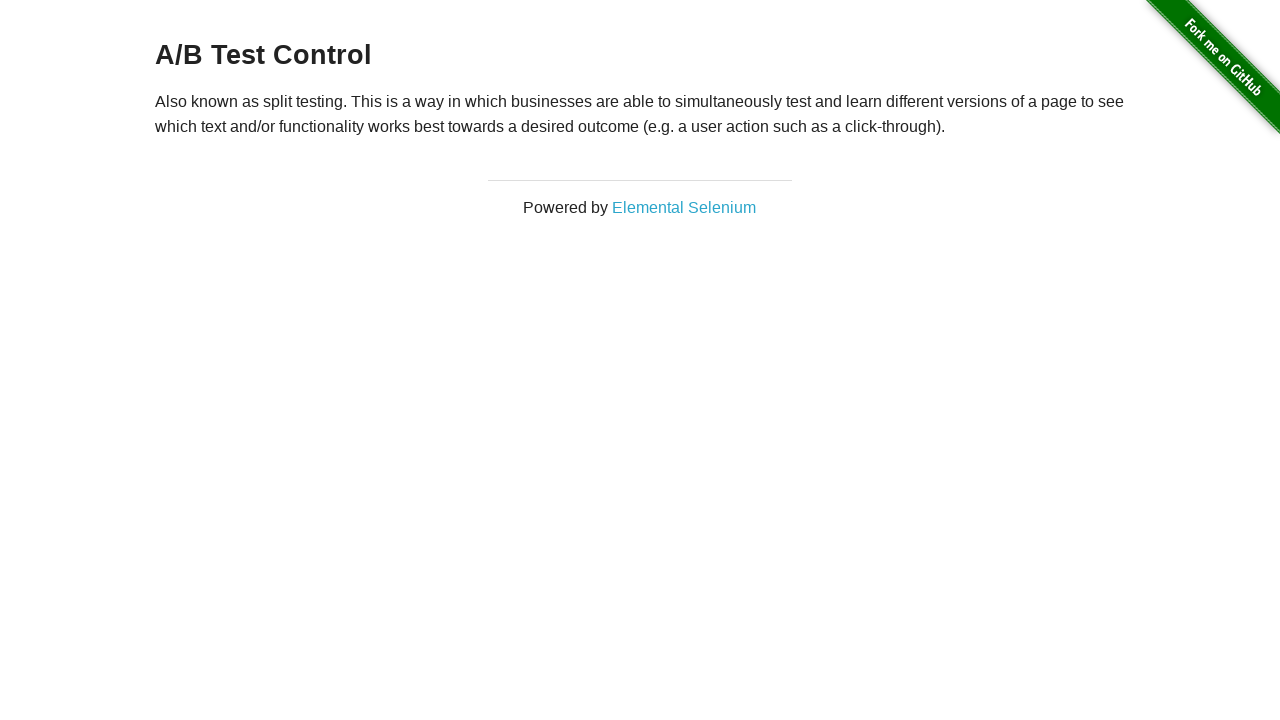

Added optimizelyOptOut cookie with value 'true'
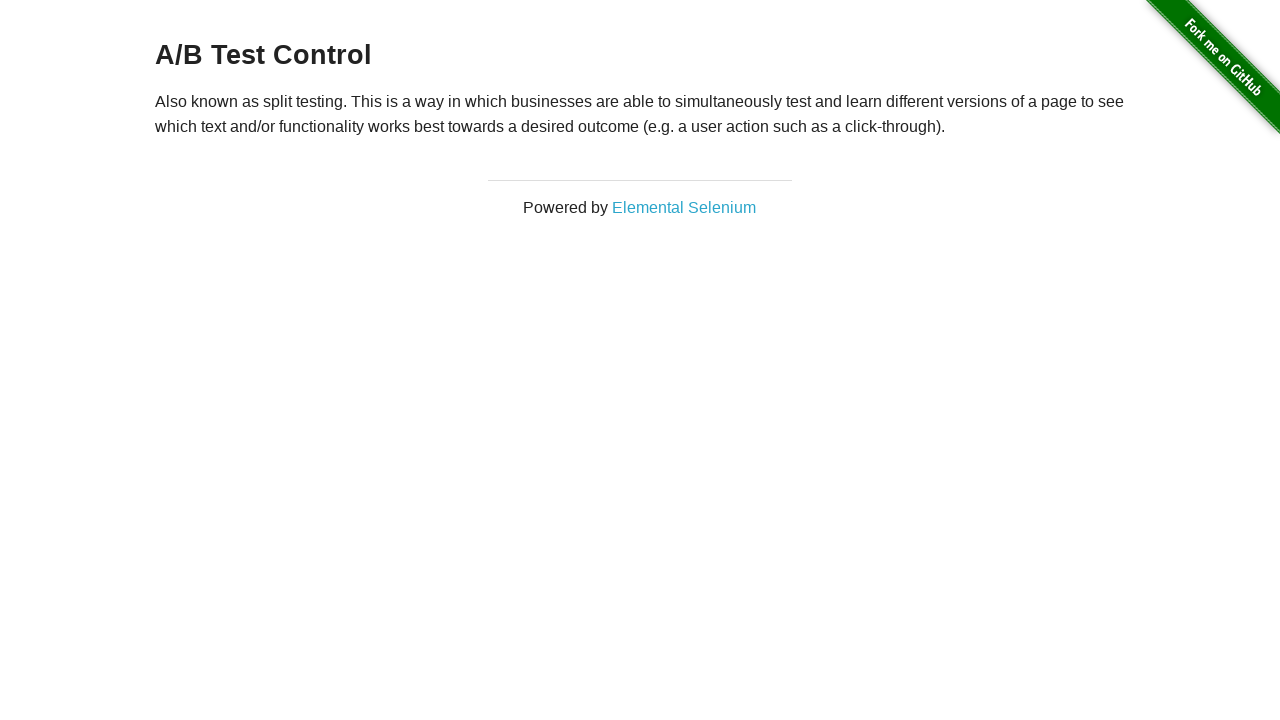

Reloaded page after adding opt-out cookie
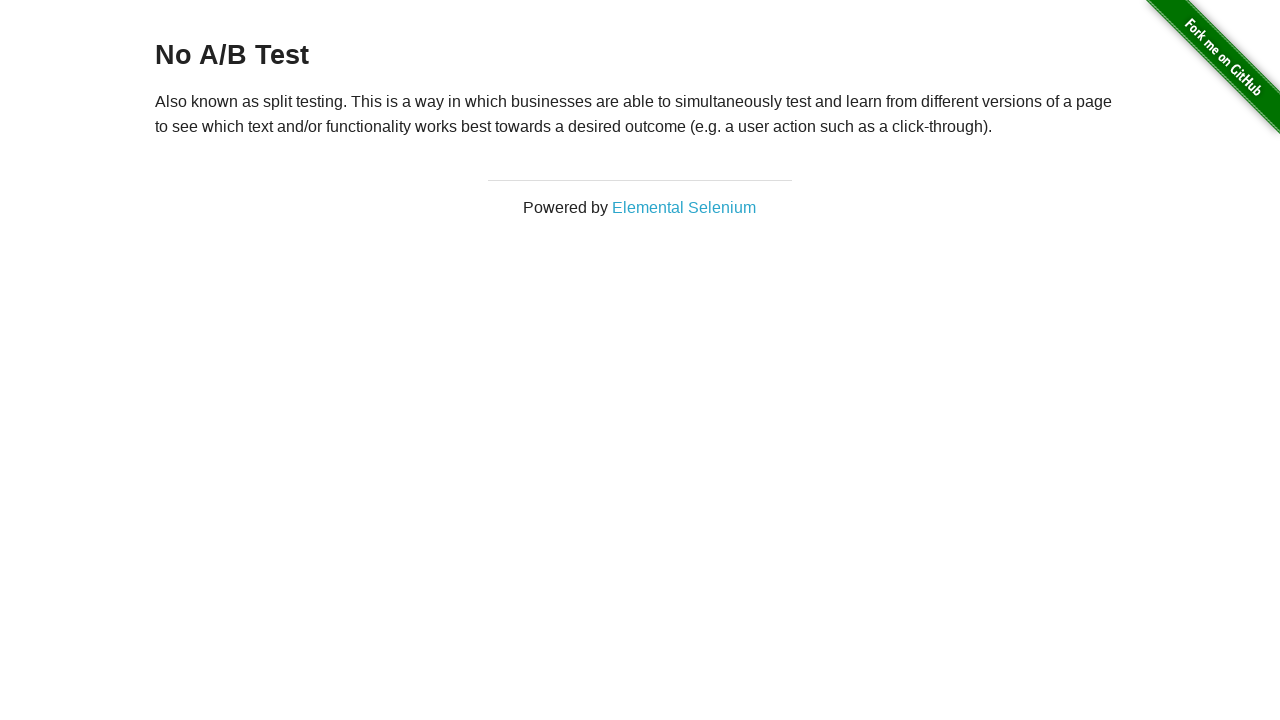

Retrieved heading text after page reload
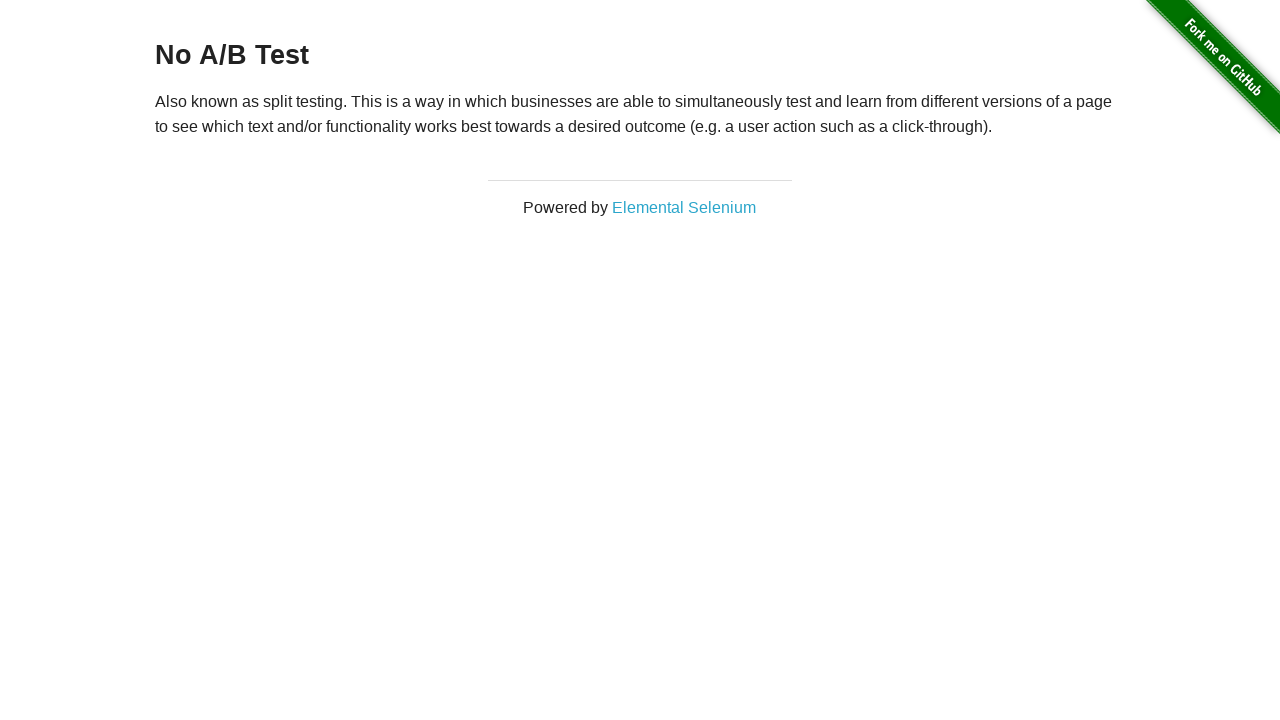

Verified opt-out was successful - heading now shows 'No A/B Test'
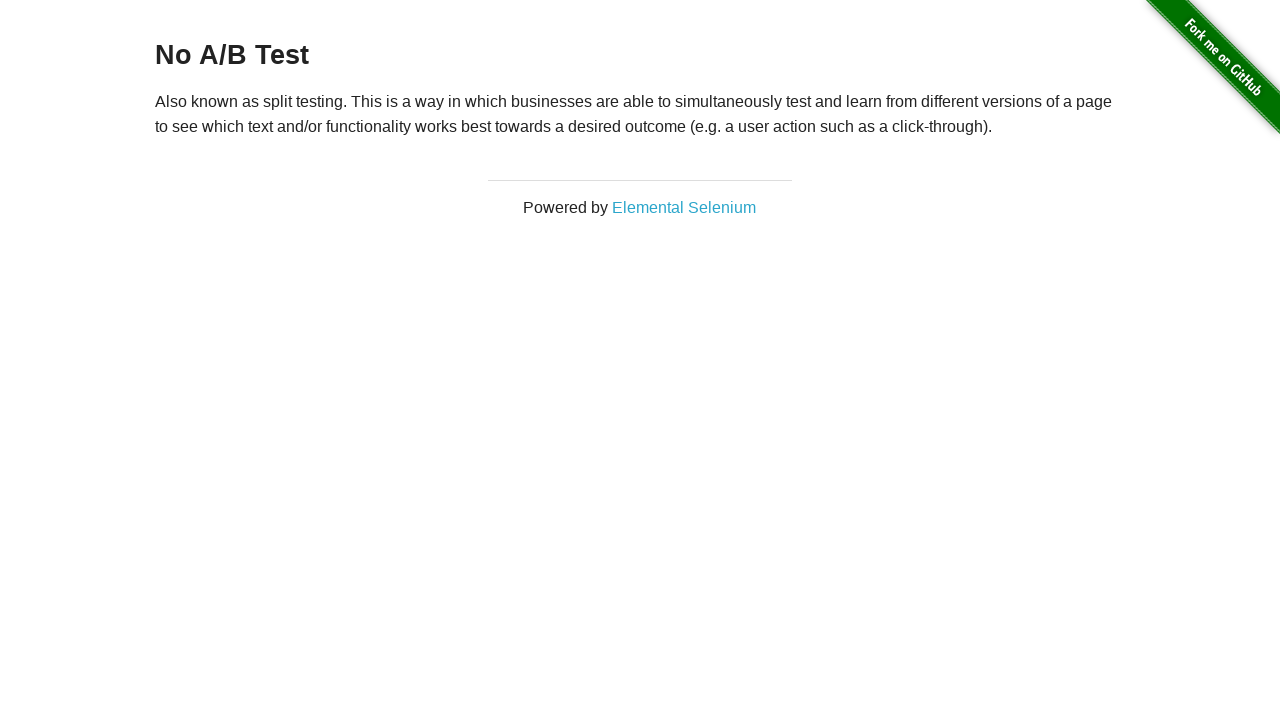

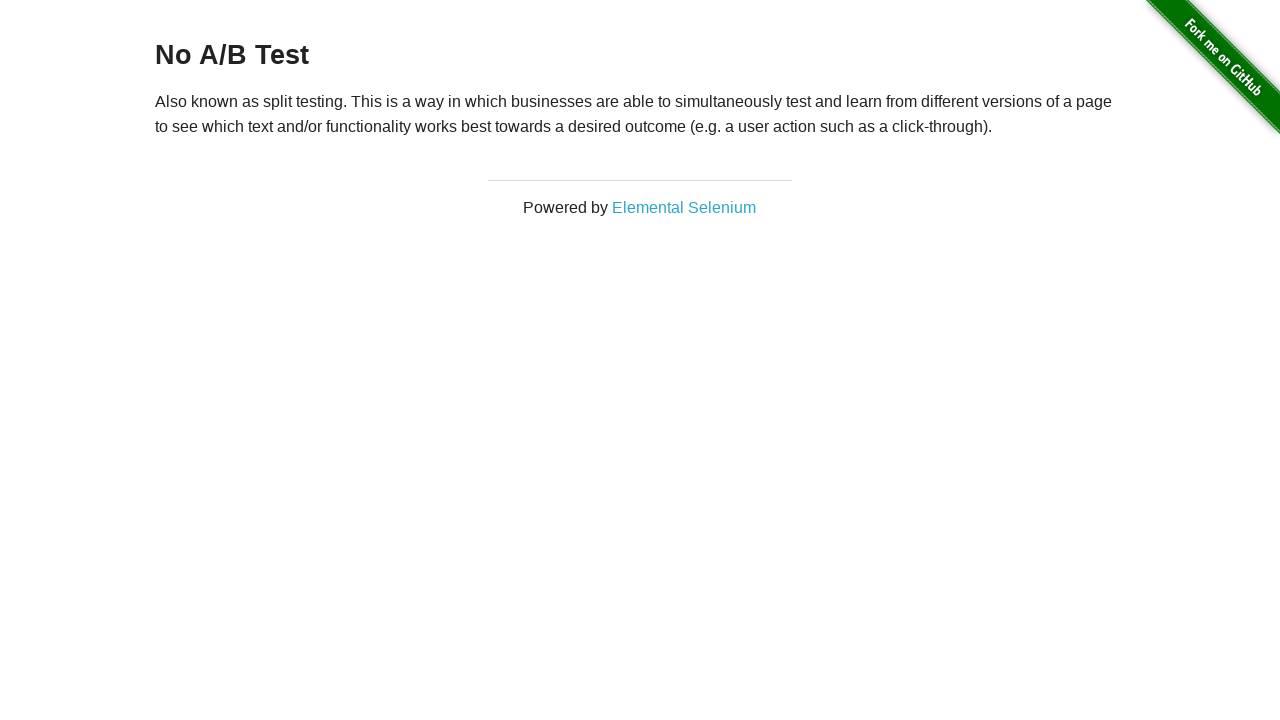